Tests interaction with disabled form elements by using JavaScript execution to manipulate a disabled textbox, including setting and clearing values

Starting URL: https://demoapps.qspiders.com/ui

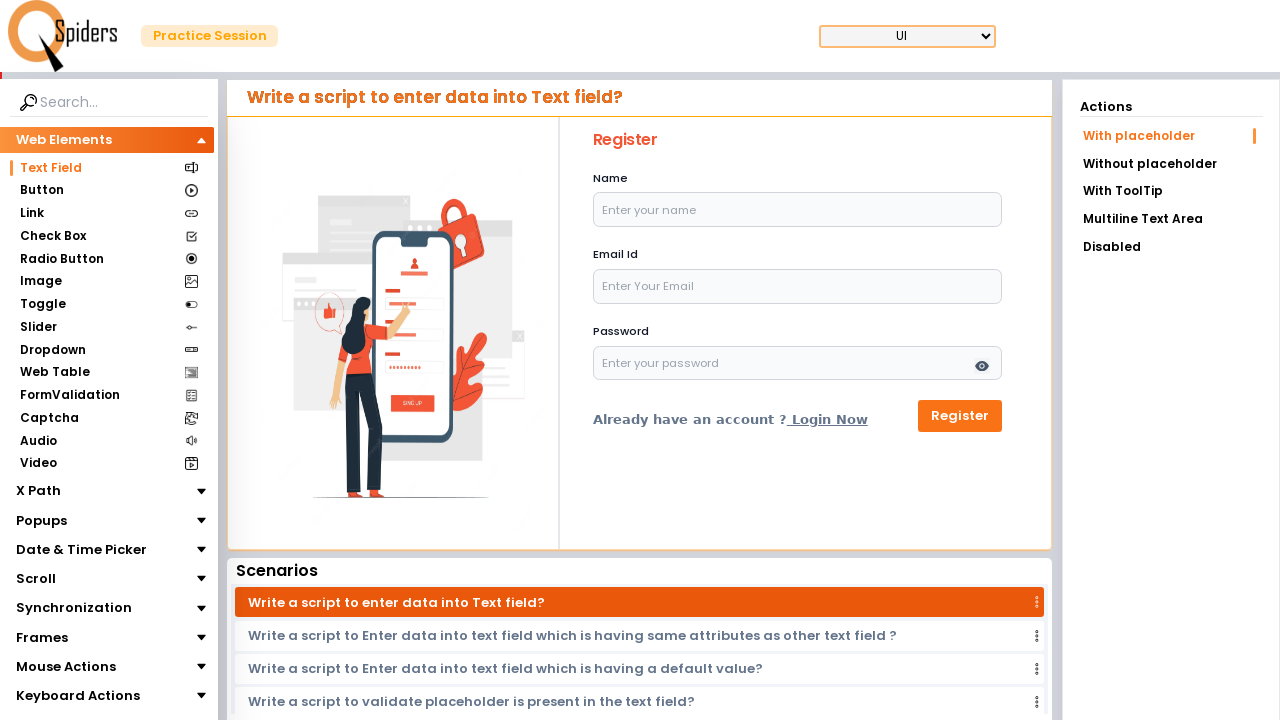

Clicked on the Disabled option in navigation at (1171, 247) on xpath=//li[text()='Disabled']
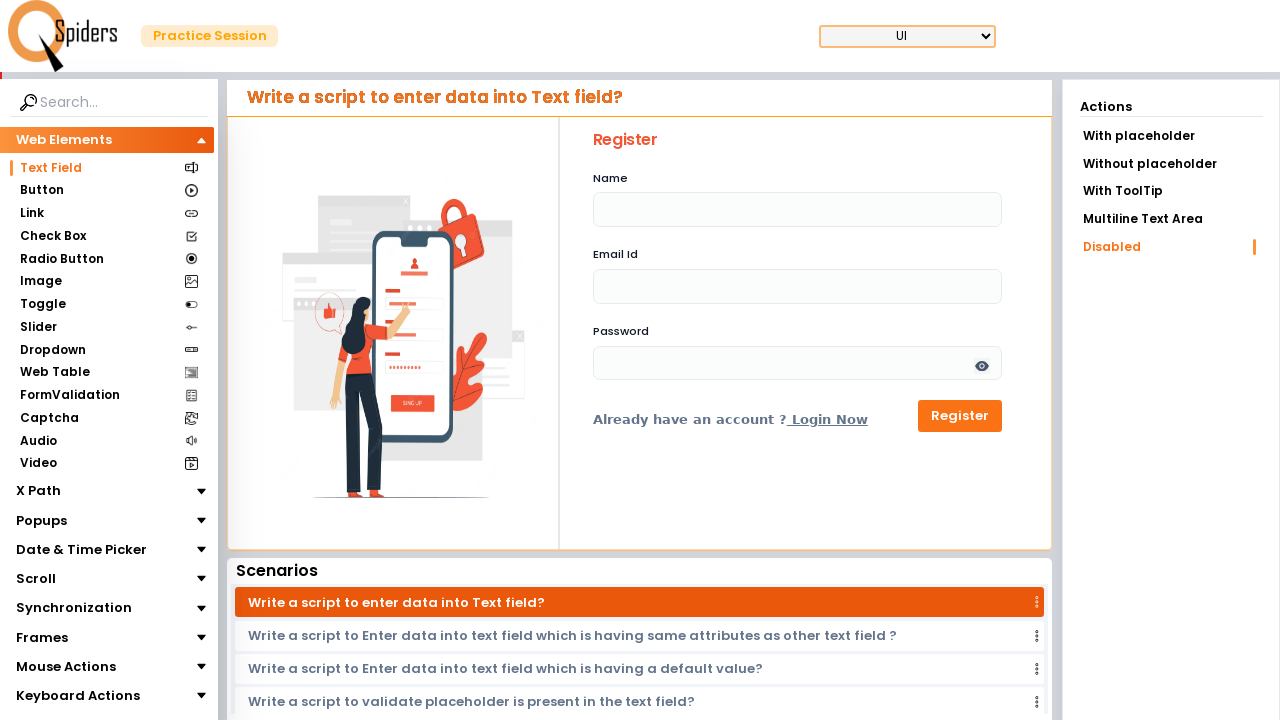

Disabled textbox element loaded and is present
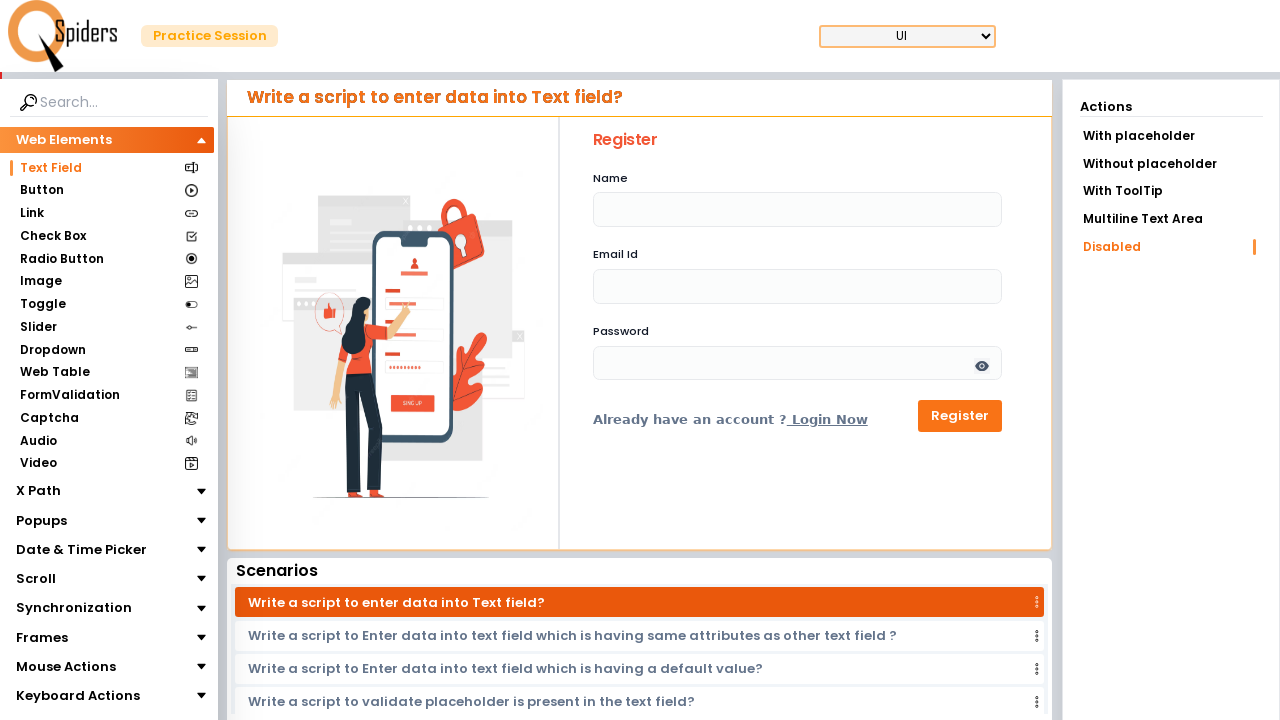

Set disabled textbox value to 'admin' using JavaScript
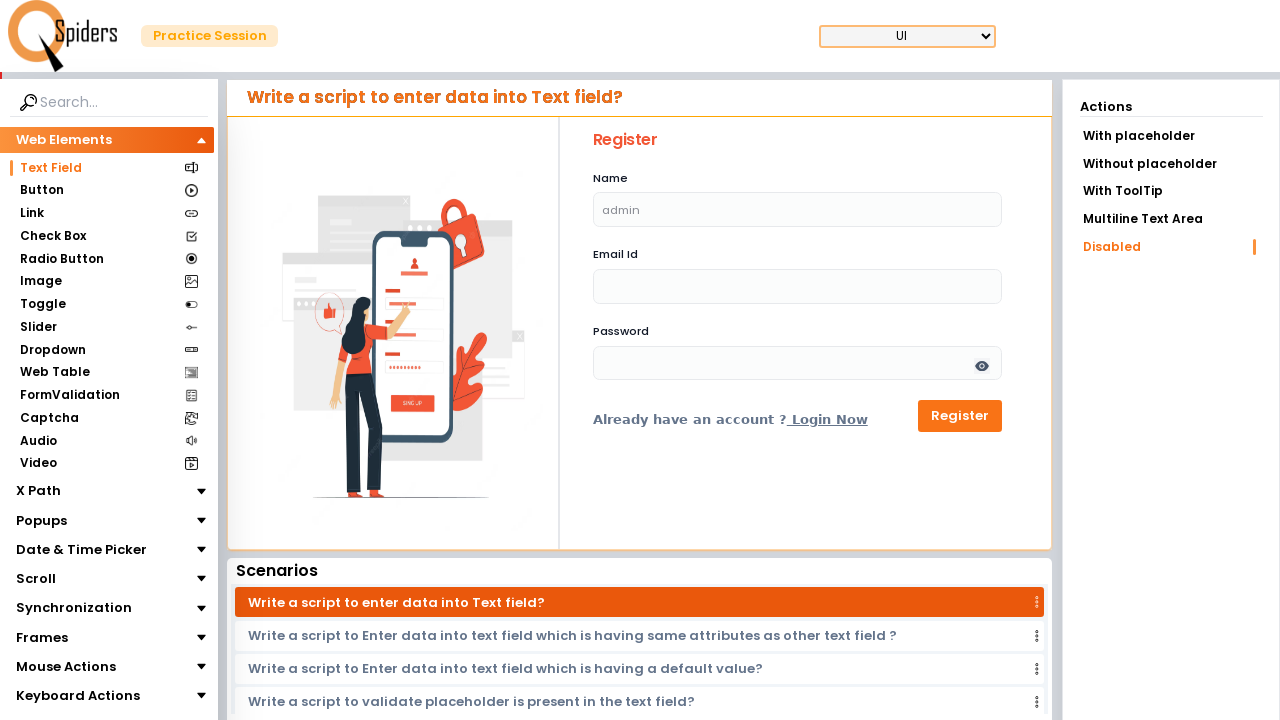

Cleared disabled textbox value using JavaScript
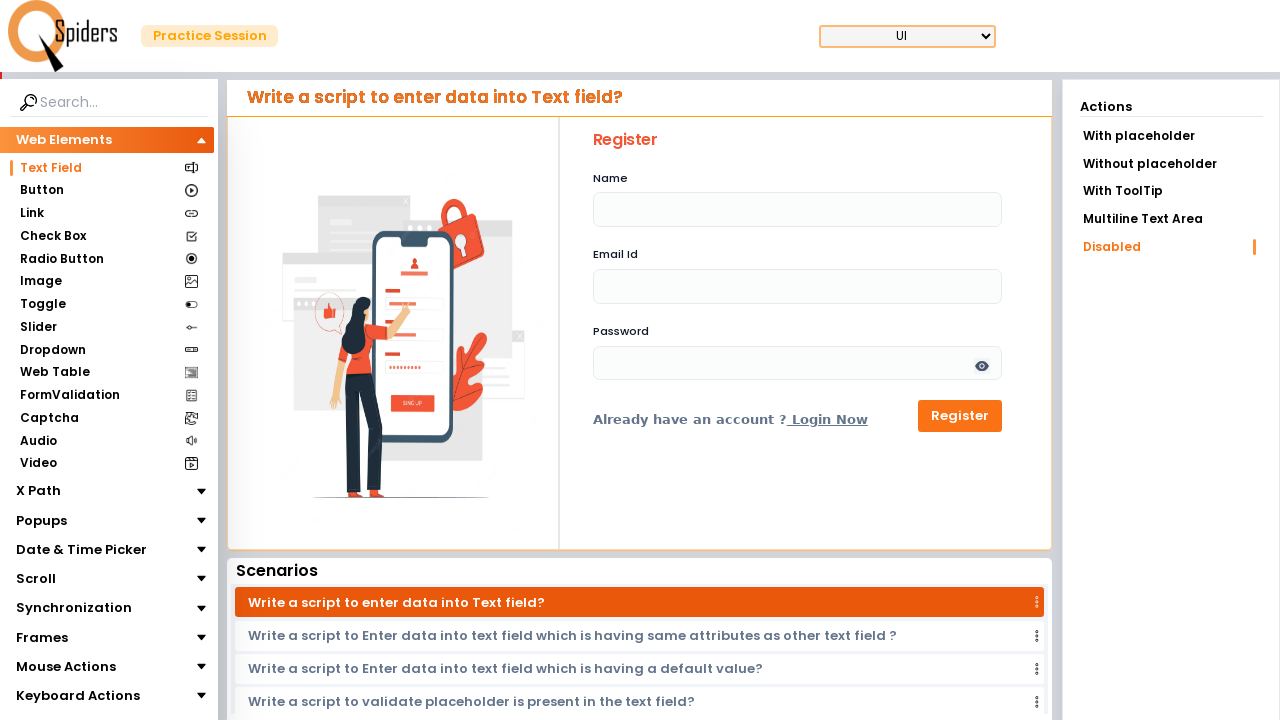

Located disabled textbox element by ID selector
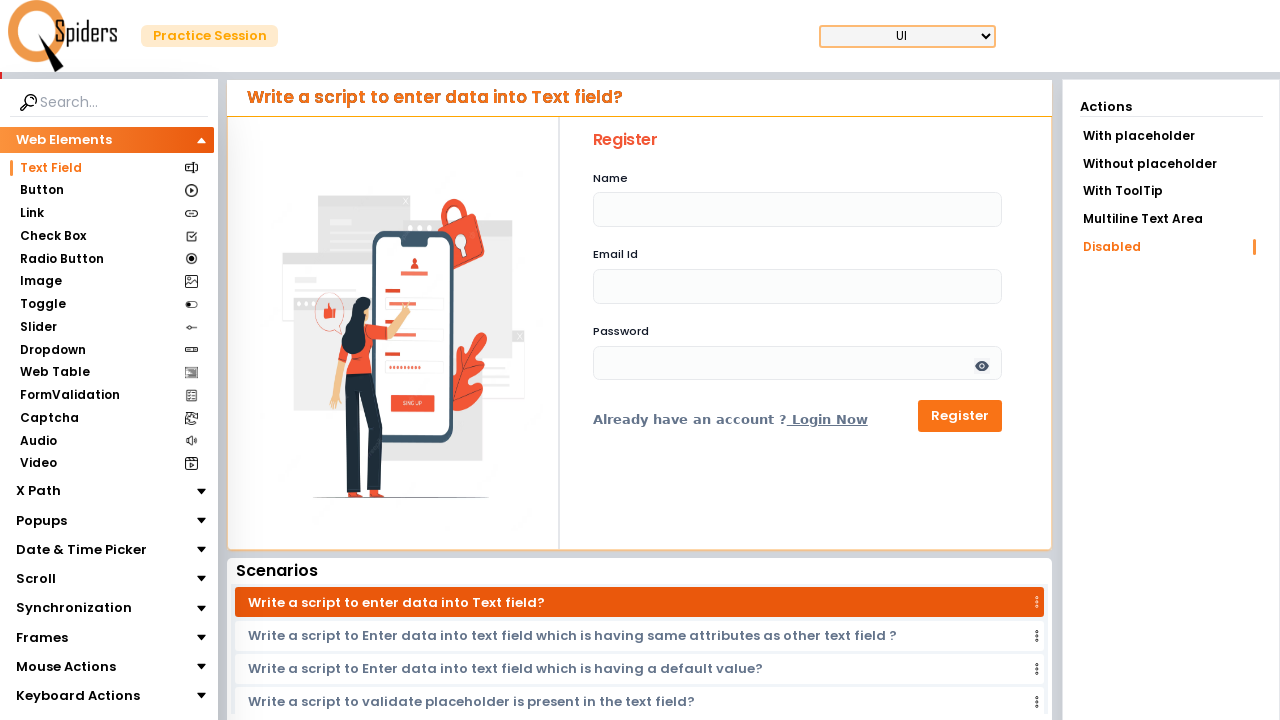

Set disabled textbox value to 'qspider' using element reference
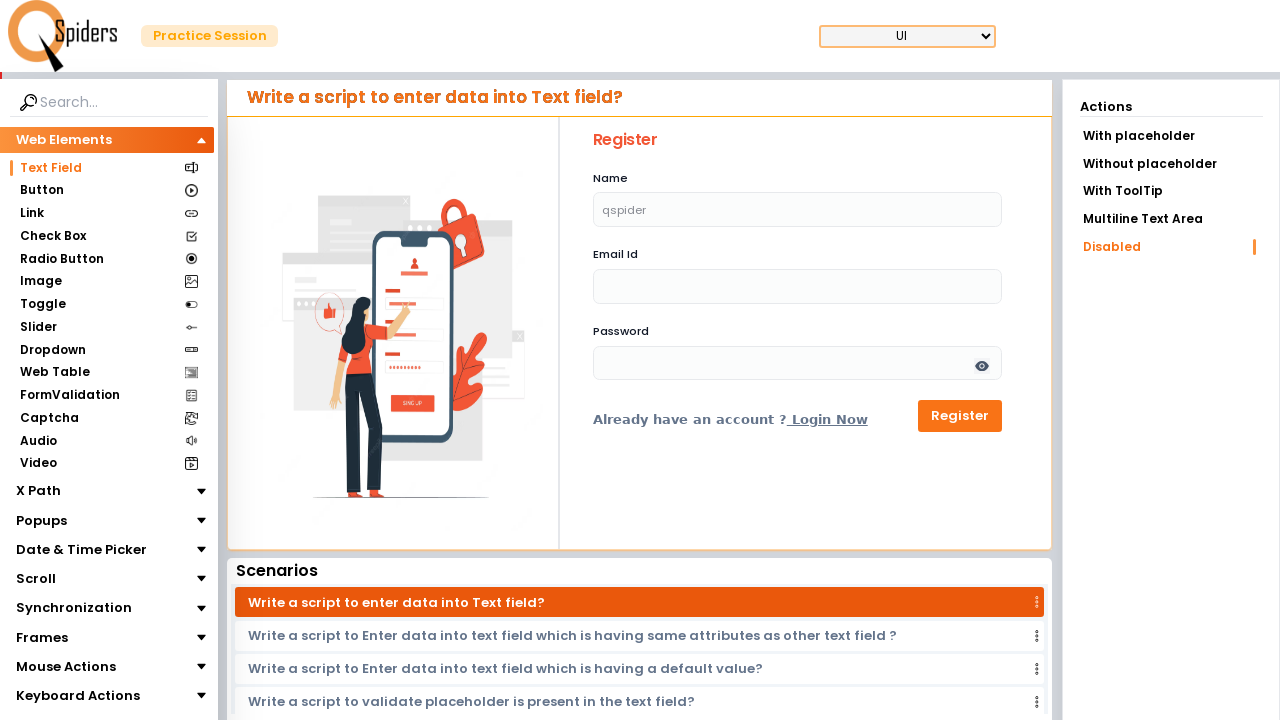

Cleared disabled textbox value using element reference
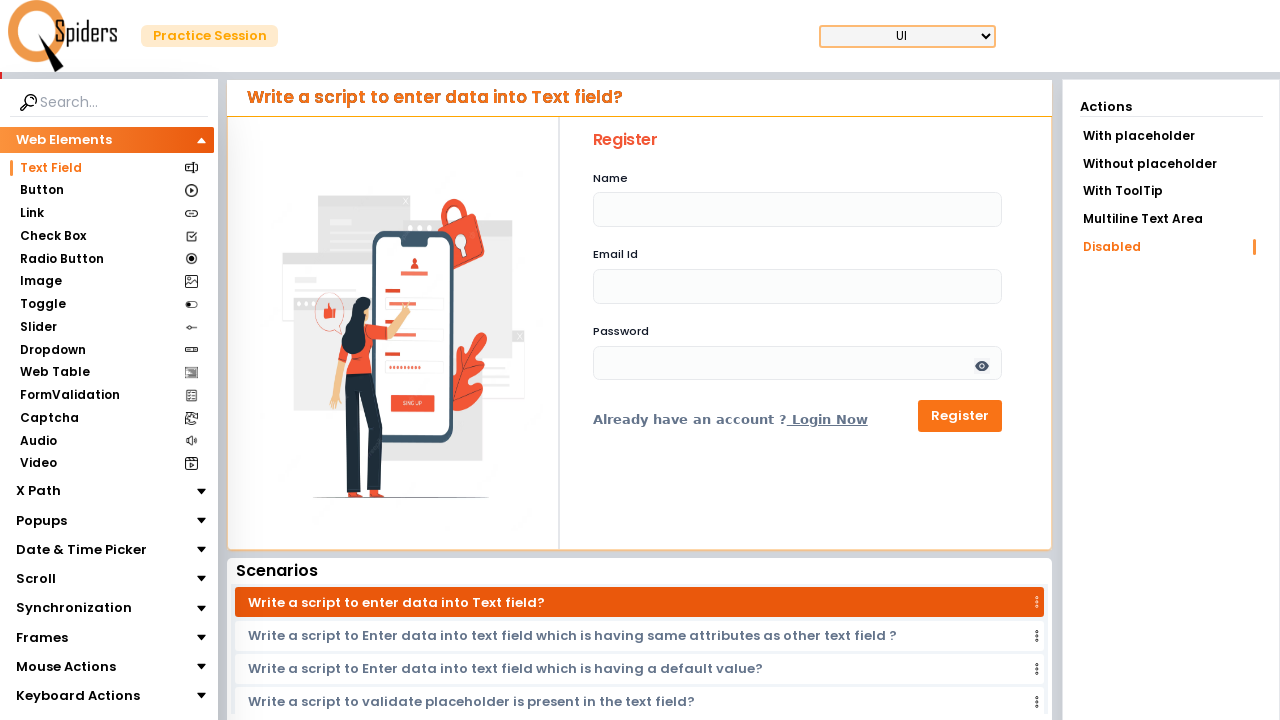

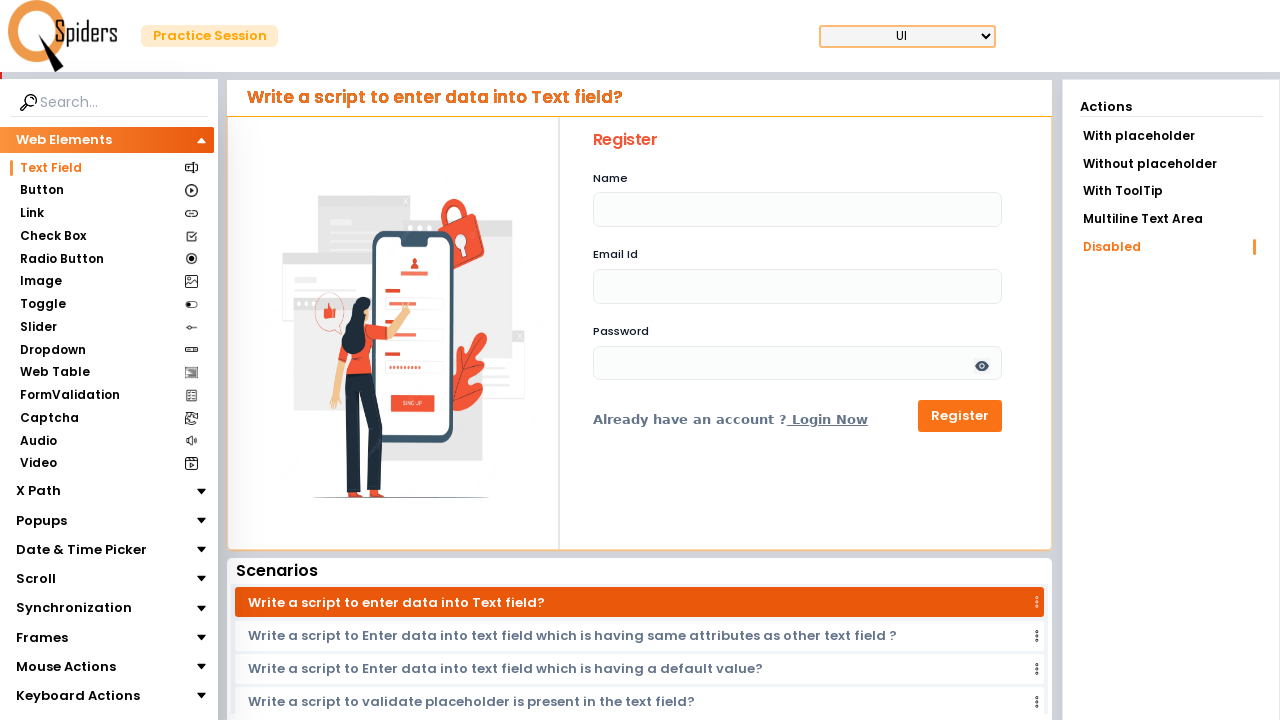